Navigates to Freshworks website and verifies that the correct URL is loaded

Starting URL: https://www.freshworks.com/

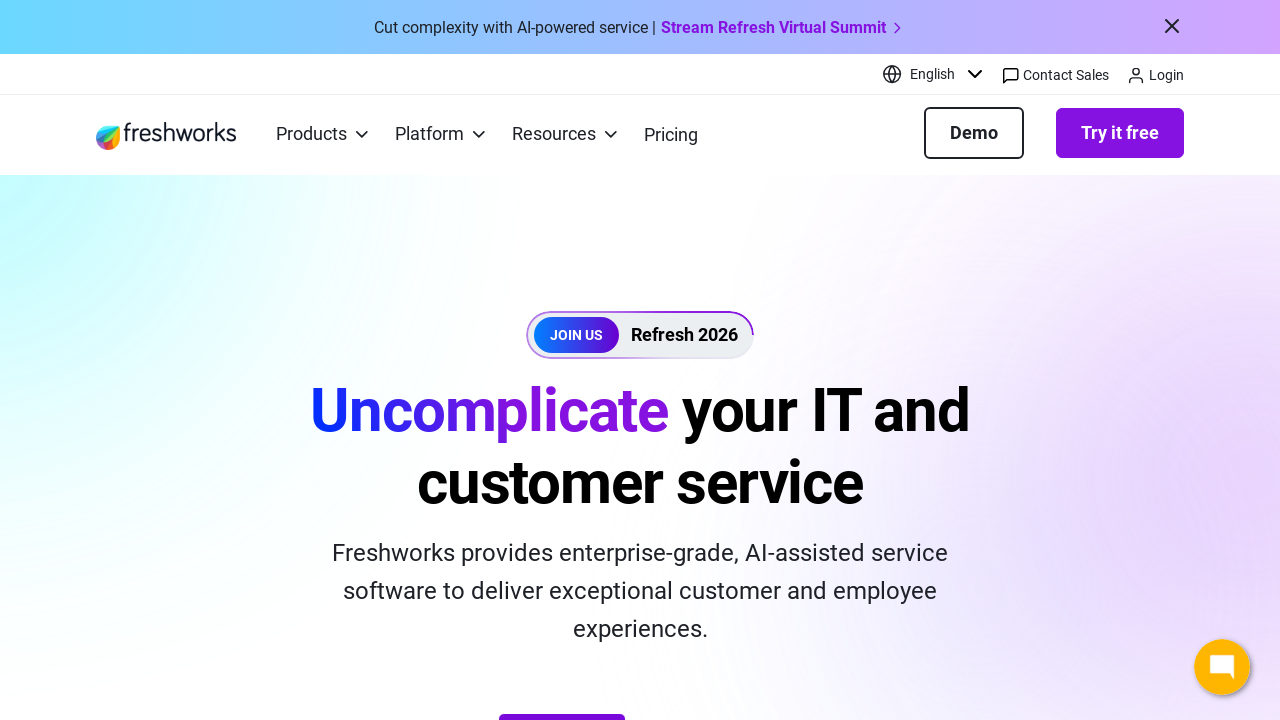

Navigated to Freshworks website at https://www.freshworks.com/
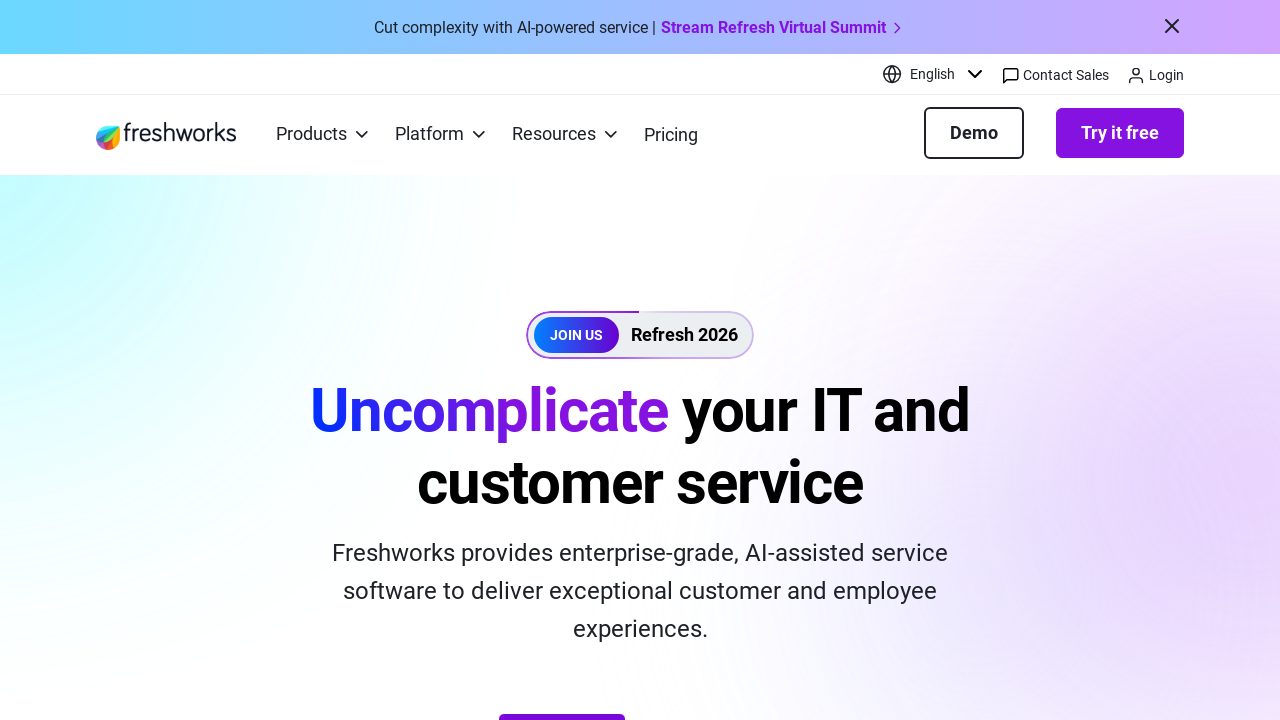

Retrieved current page URL
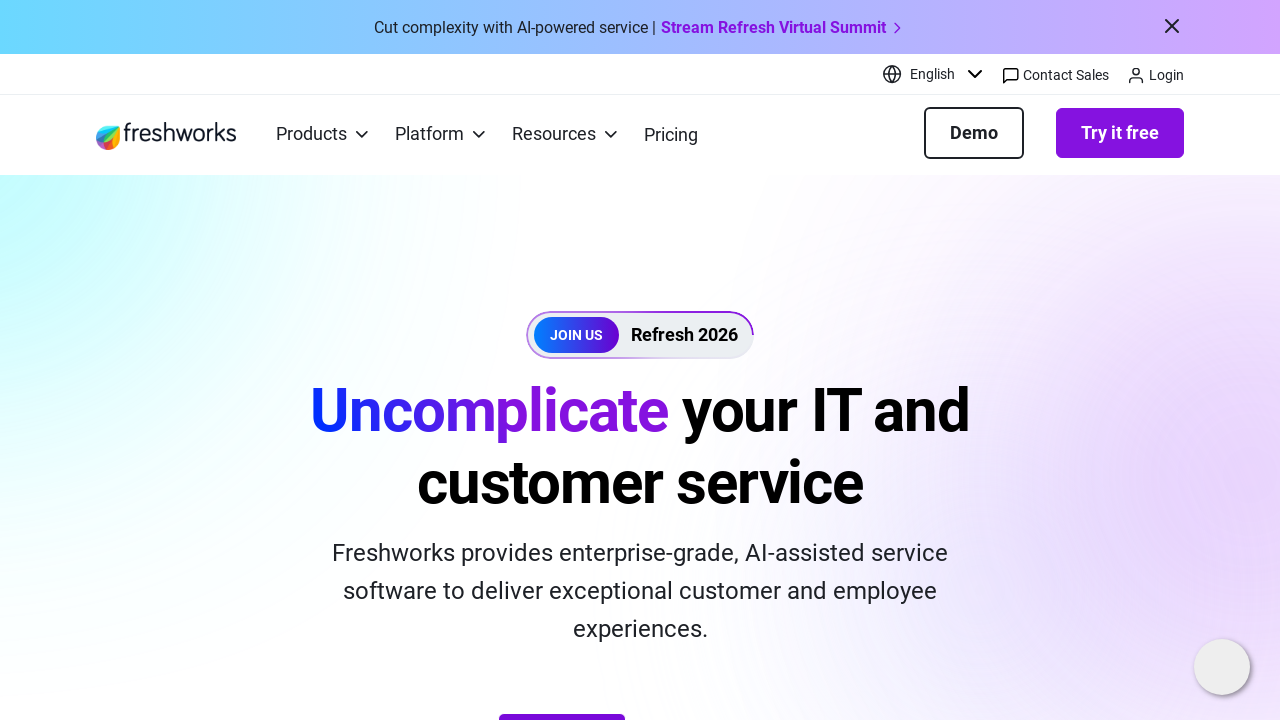

Set expected URL for verification
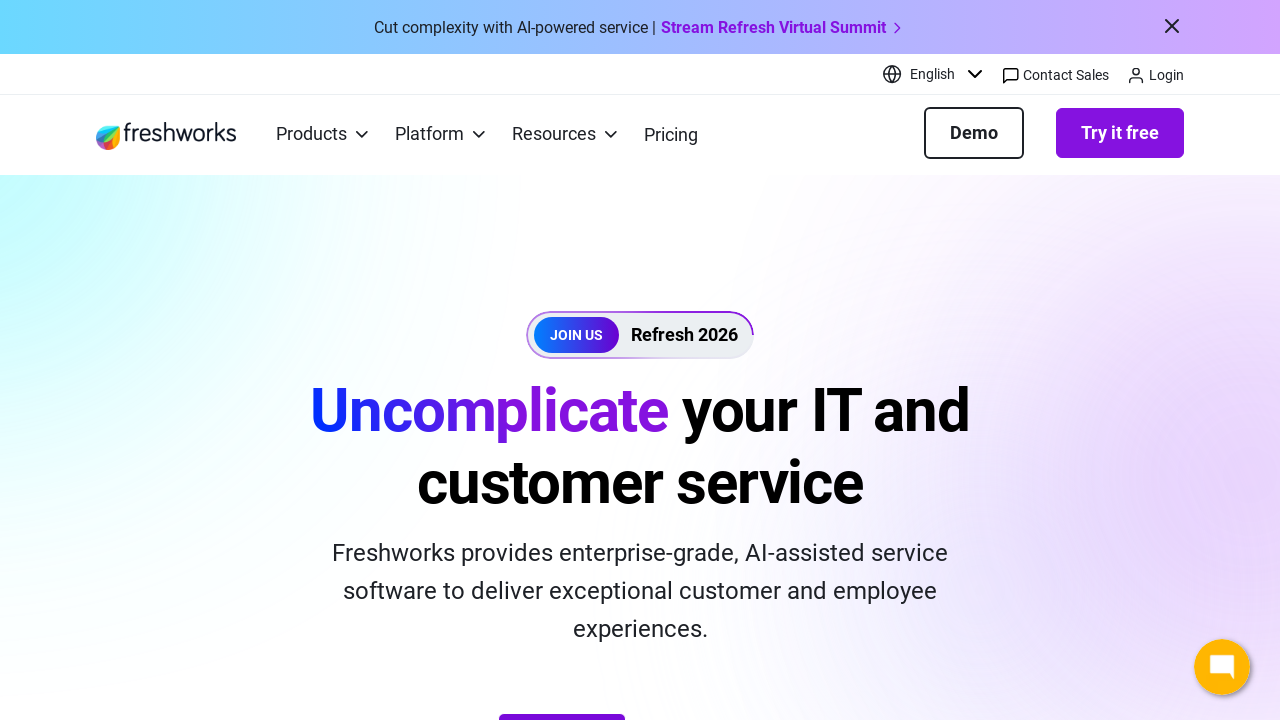

Verified that current URL matches expected URL
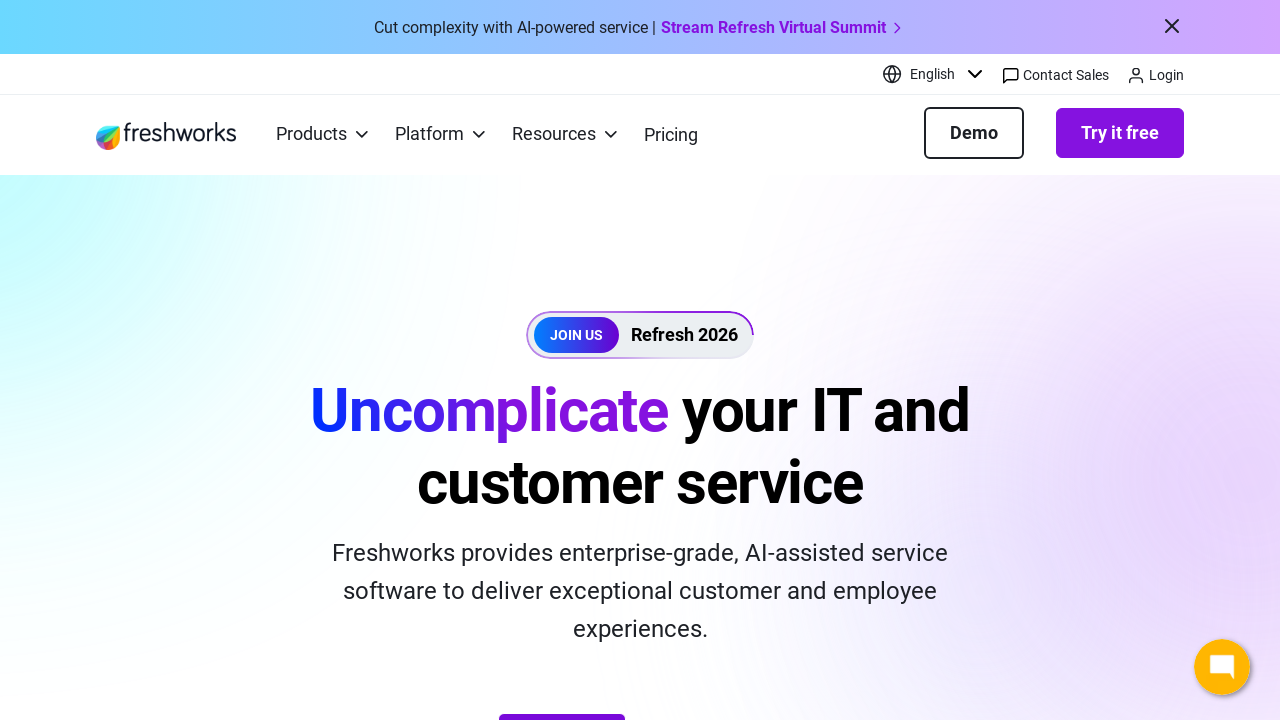

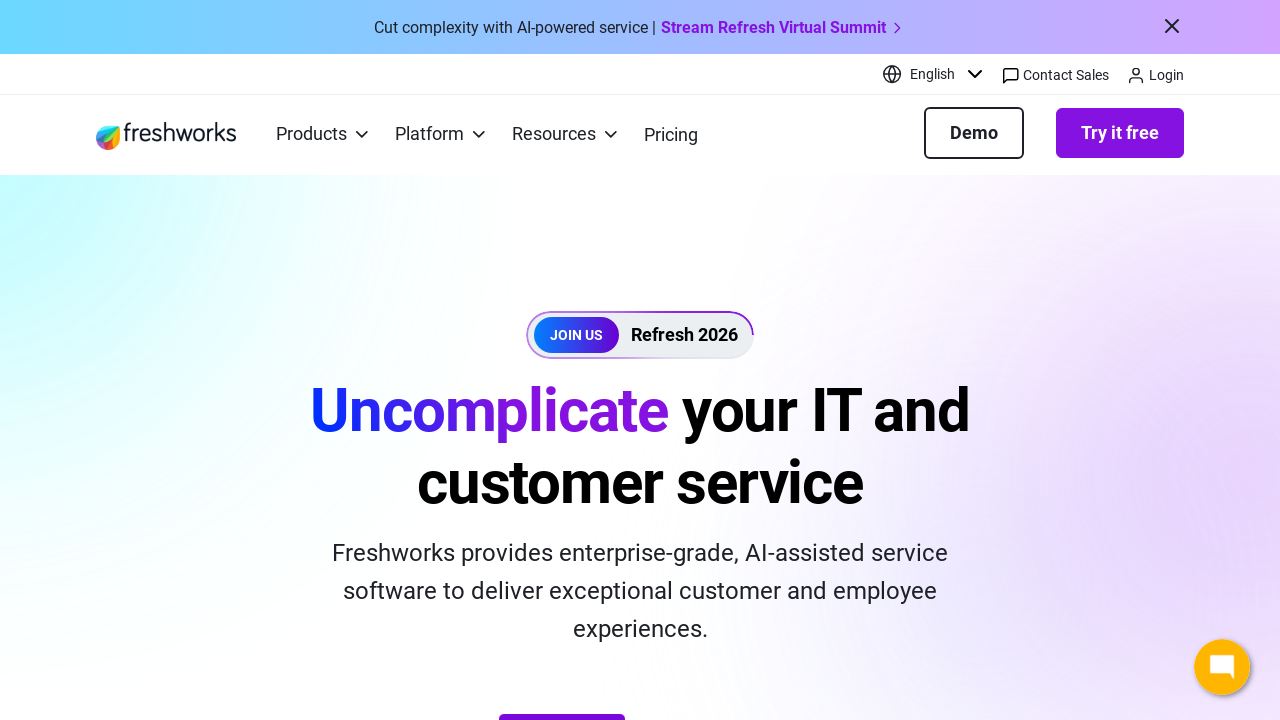